Tests a jQuery combo tree dropdown component by clicking to open it and selecting multiple options from the dropdown list

Starting URL: https://www.jqueryscript.net/demo/Drop-Down-Combo-Tree/

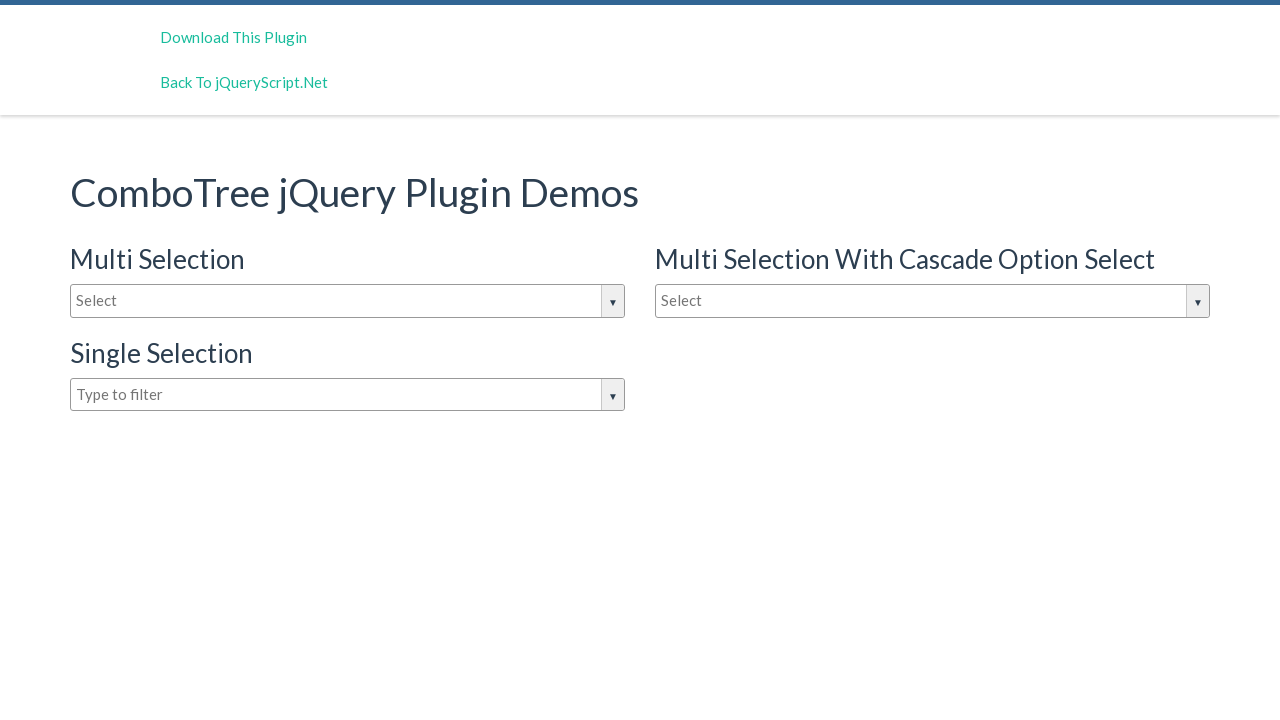

Clicked combo tree input to open the dropdown at (348, 301) on #justAnInputBox
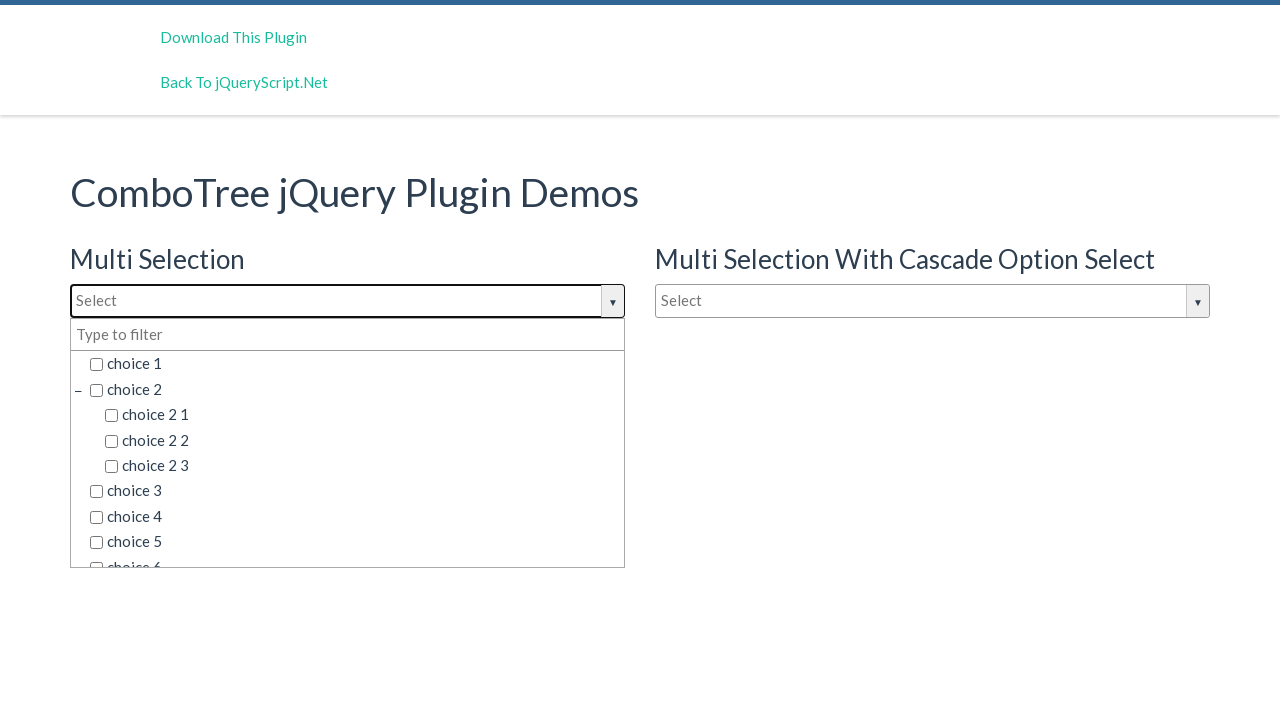

Dropdown options are now visible
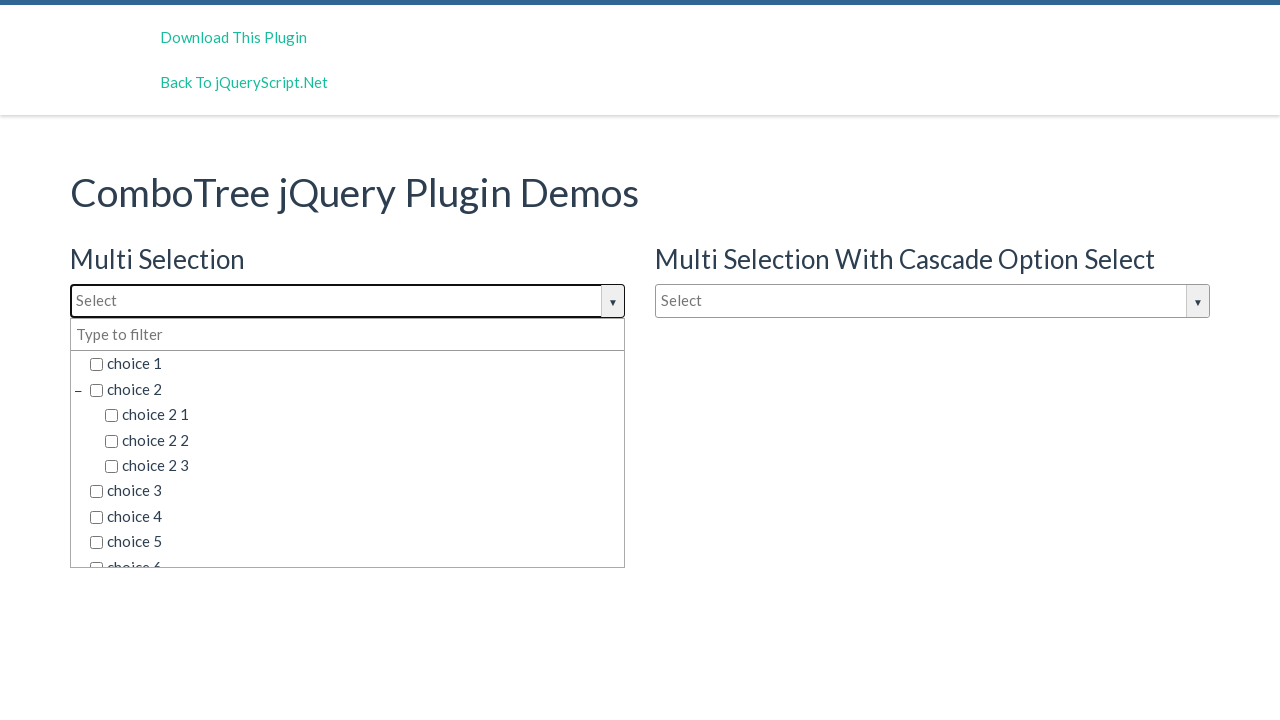

Selected 'choice 2' from the dropdown at (355, 389) on //span[@class='comboTreeItemTitle' and text()='choice 2']
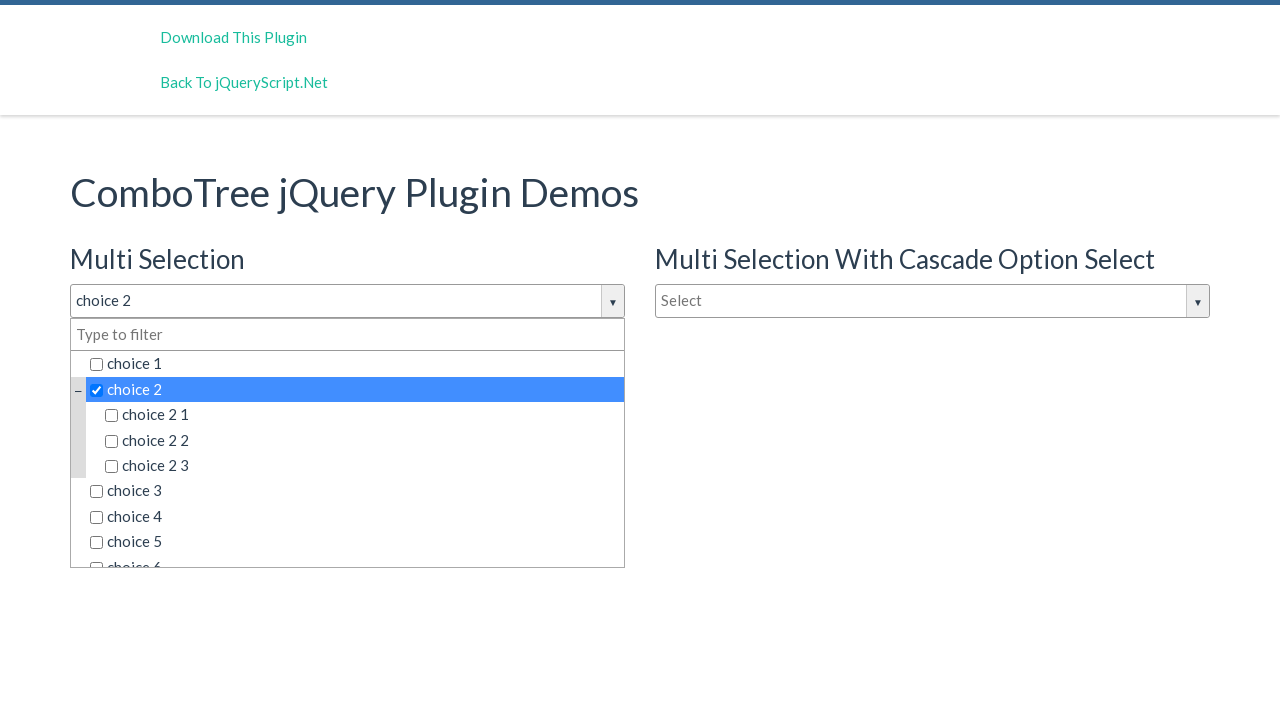

Selected 'choice 2 1' from the dropdown at (362, 415) on //span[@class='comboTreeItemTitle' and text()='choice 2 1']
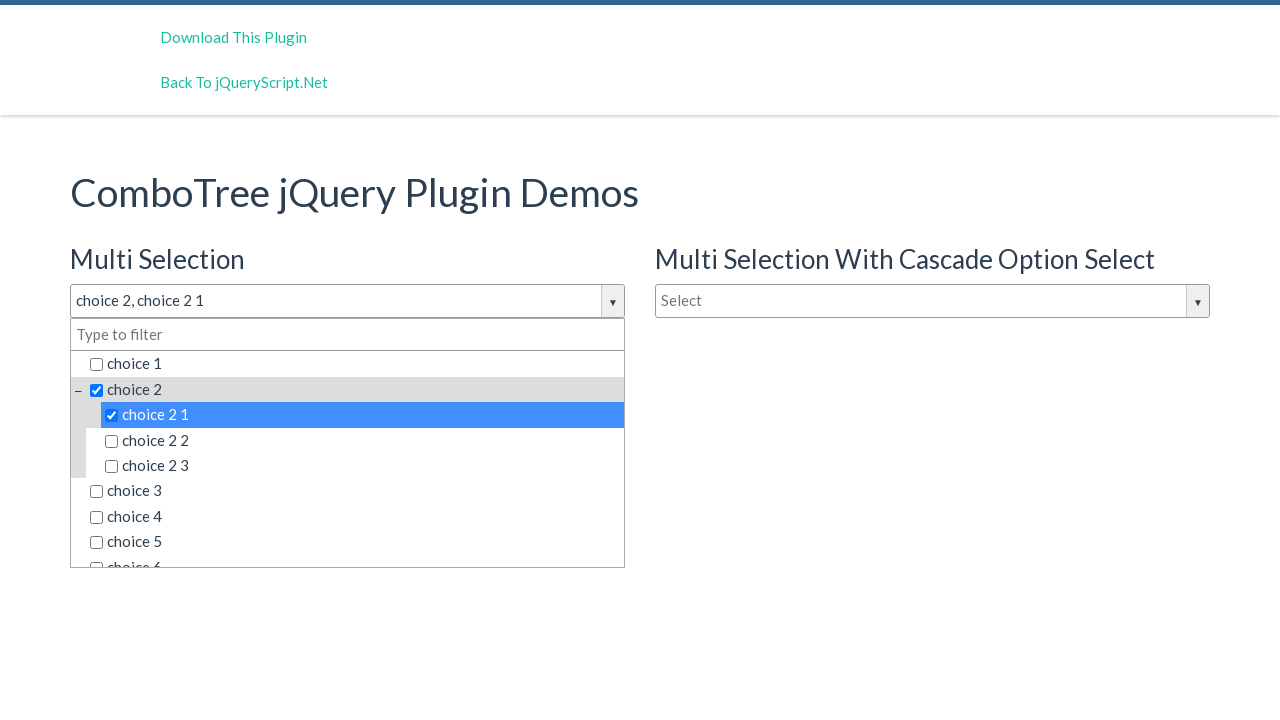

Selected 'choice 3' from the dropdown at (355, 491) on //span[@class='comboTreeItemTitle' and text()='choice 3']
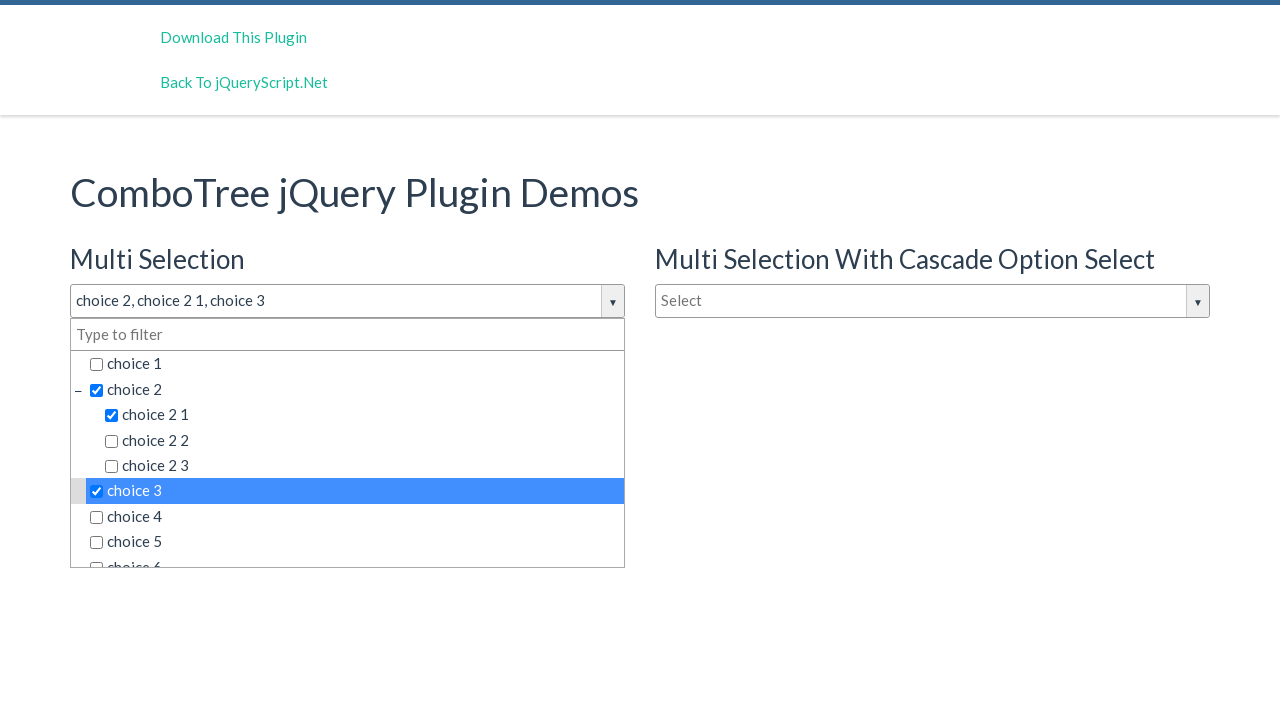

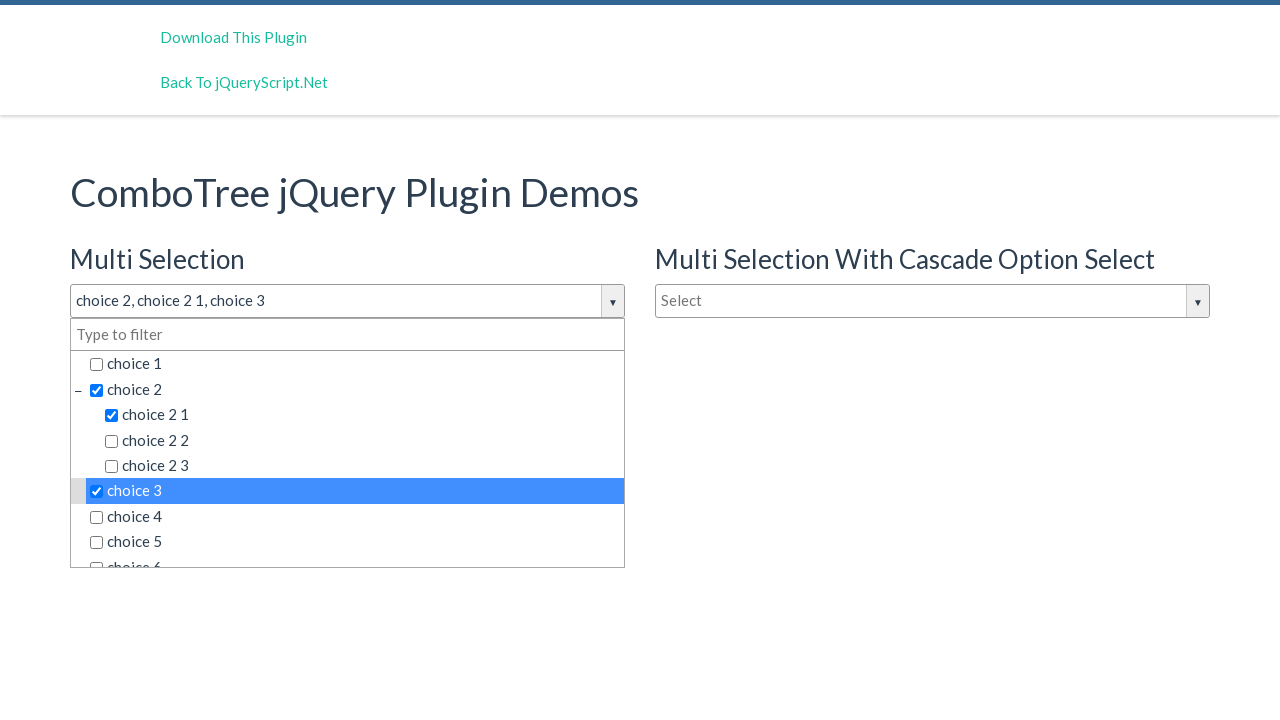